Verifies that the OpenCart store page title is "Your Store"

Starting URL: https://naveenautomationlabs.com/opencart/

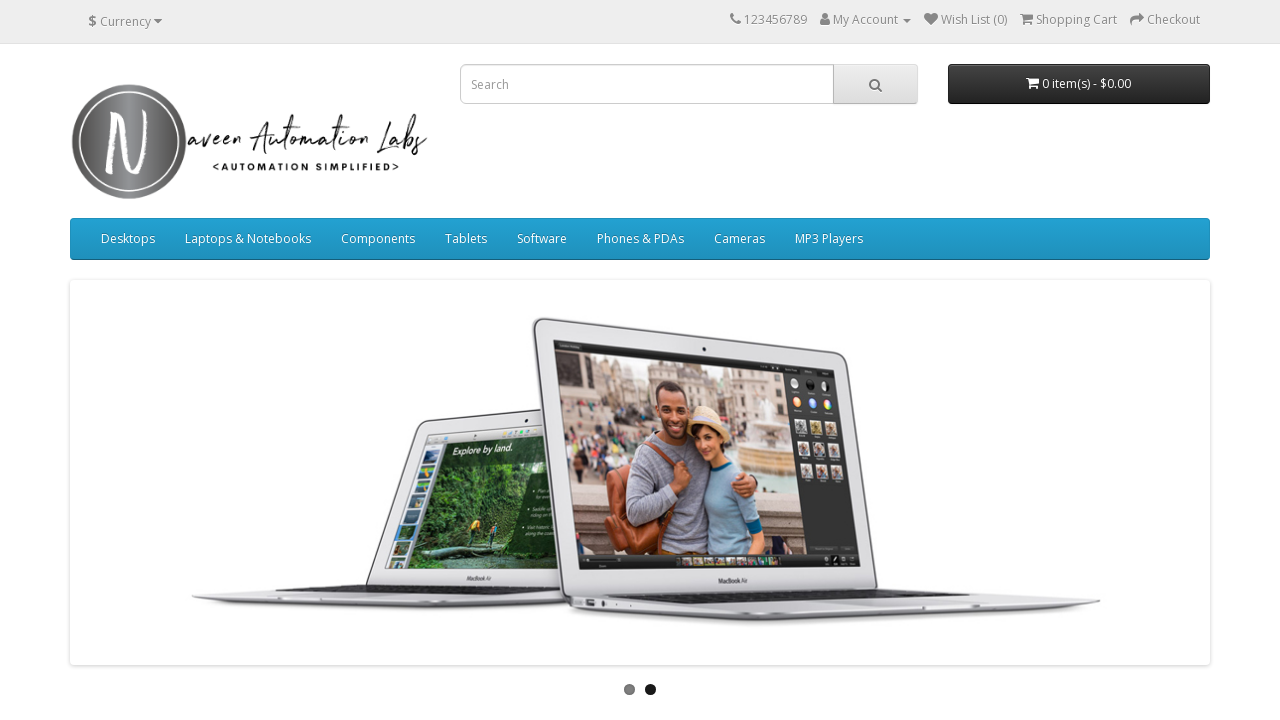

Retrieved page title
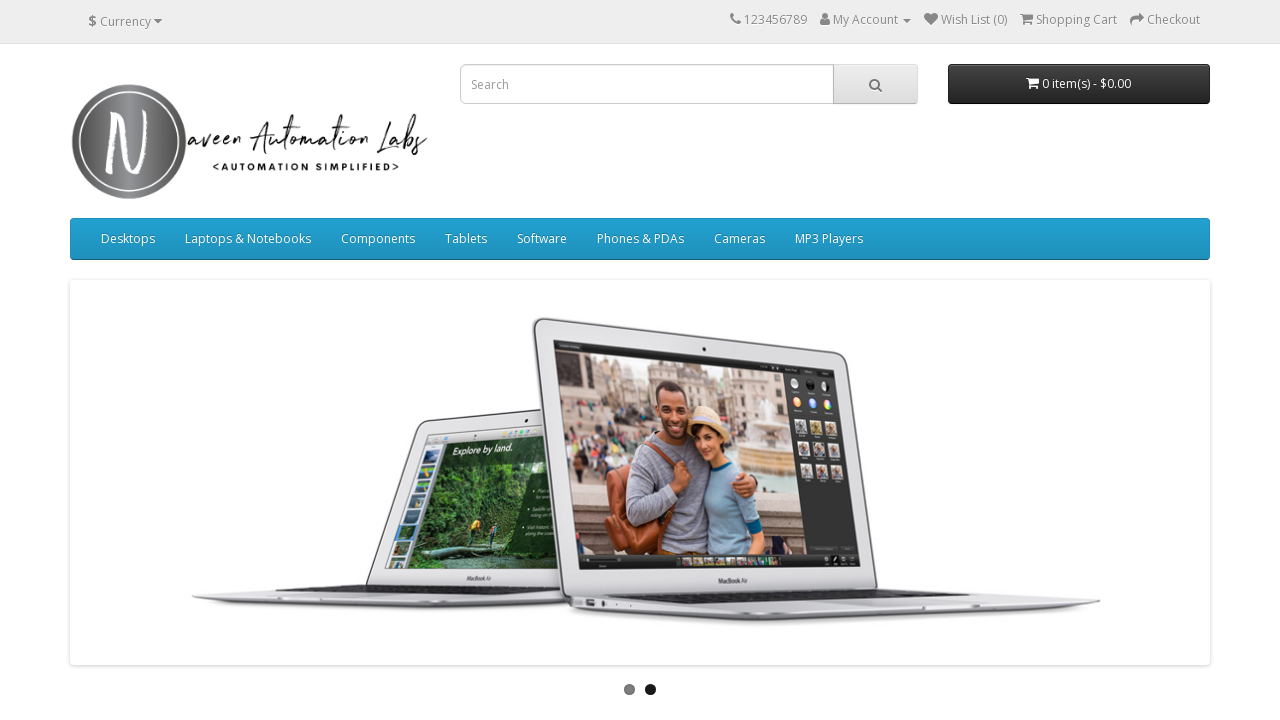

Printed page title to console
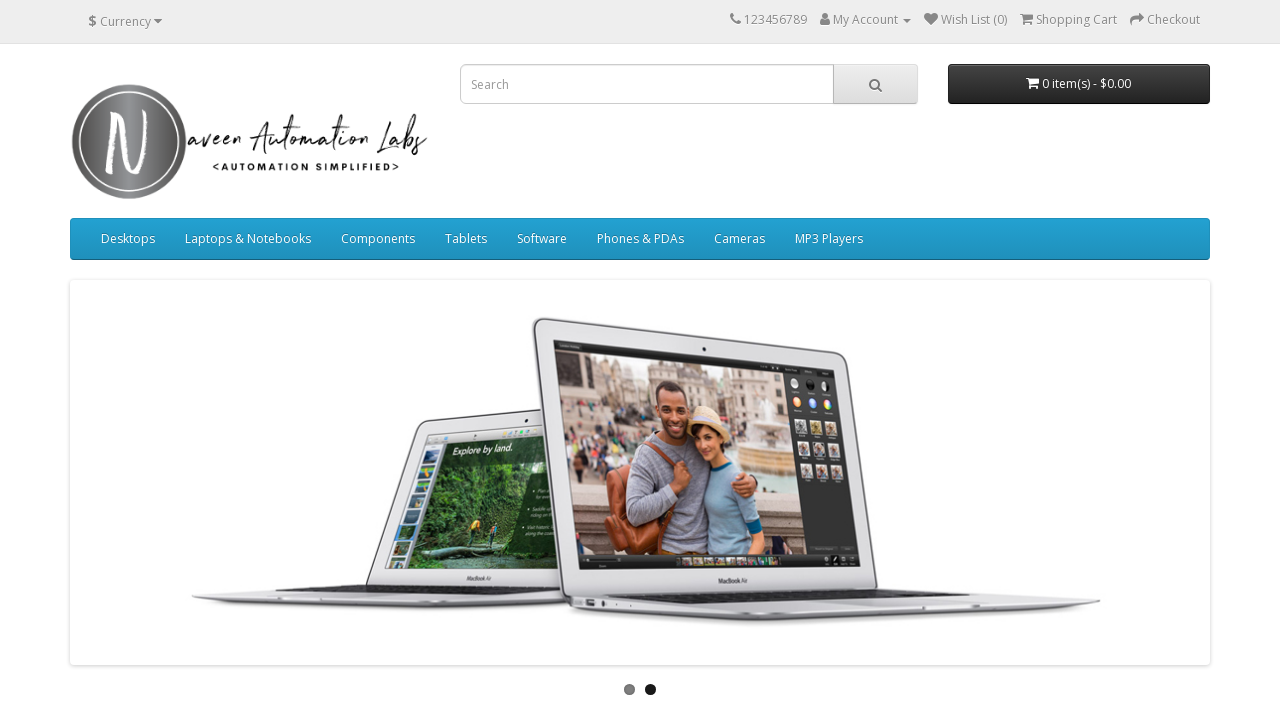

Verified page title is 'Your Store'
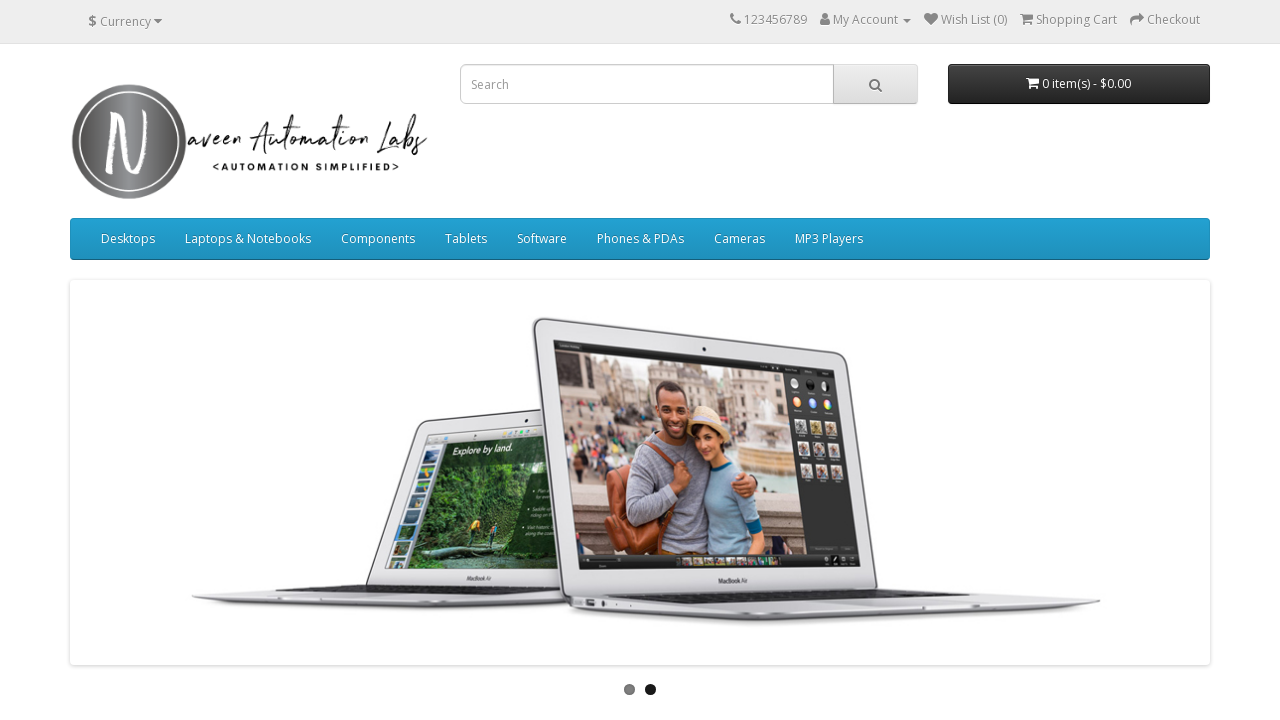

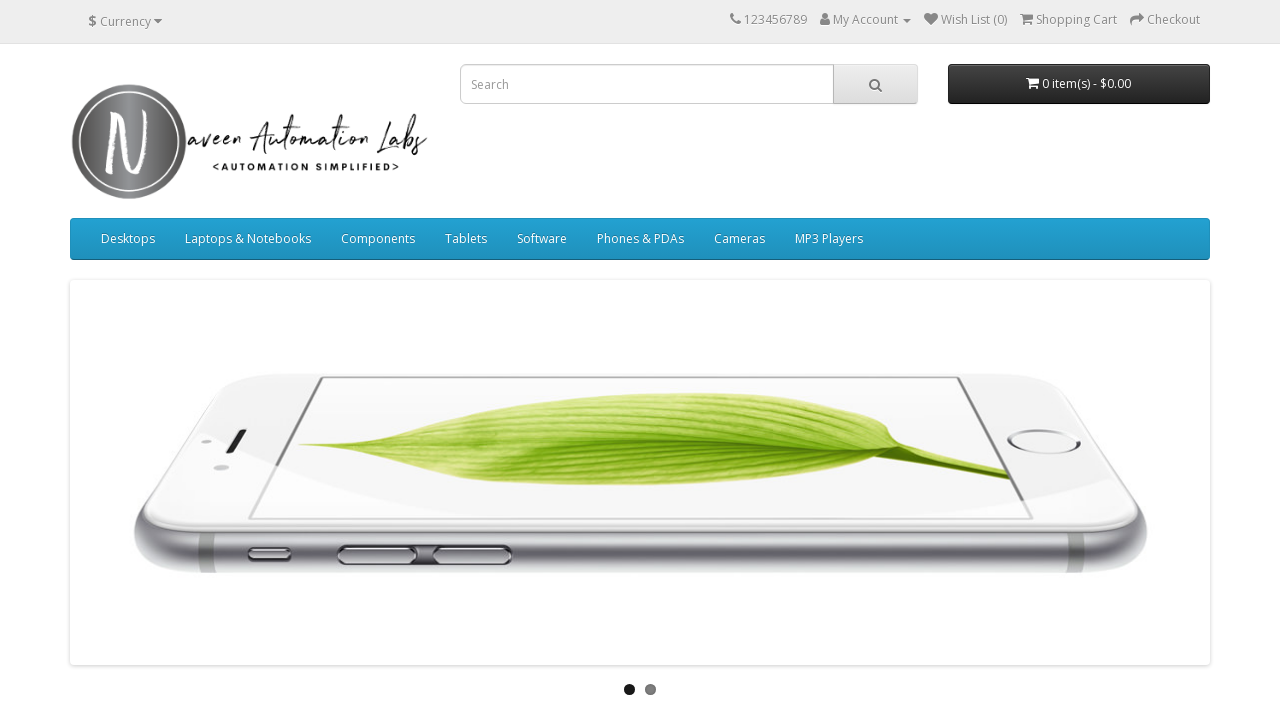